Tests that leading spaces are removed when saving a todo edit

Starting URL: https://todomvc.com/examples/typescript-angular/#/

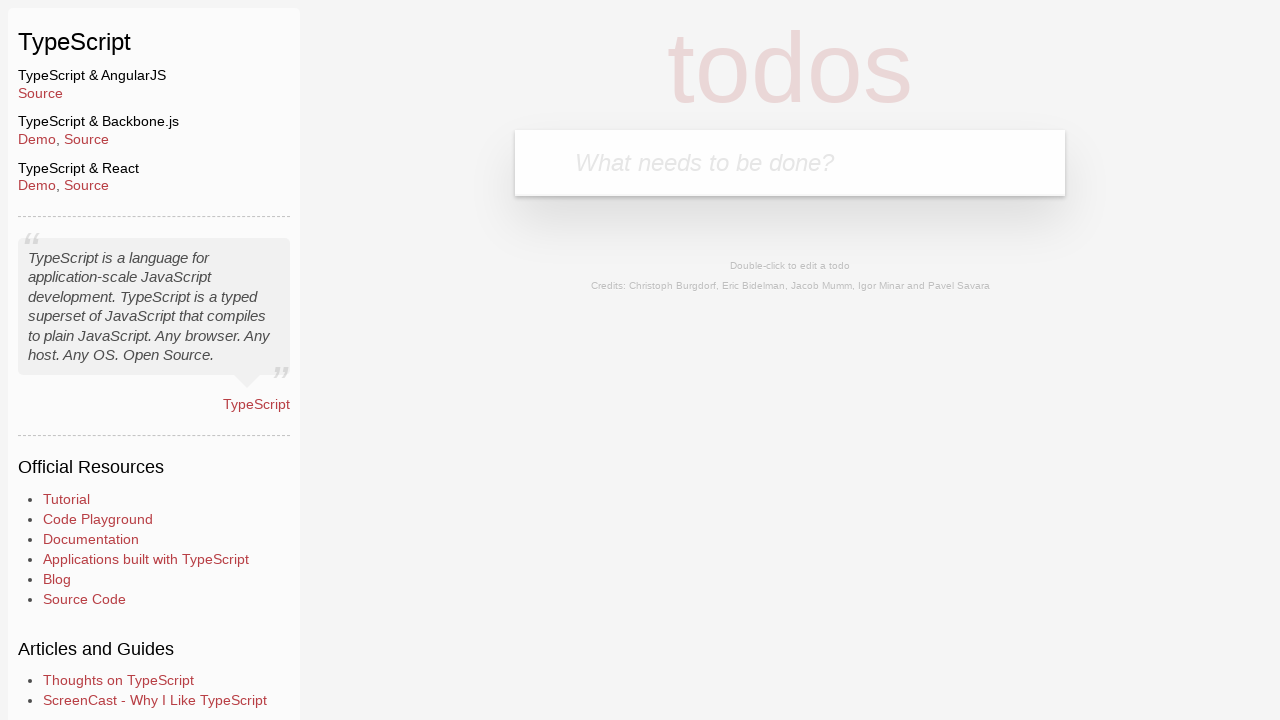

Filled new todo input with 'Lorem' on .new-todo
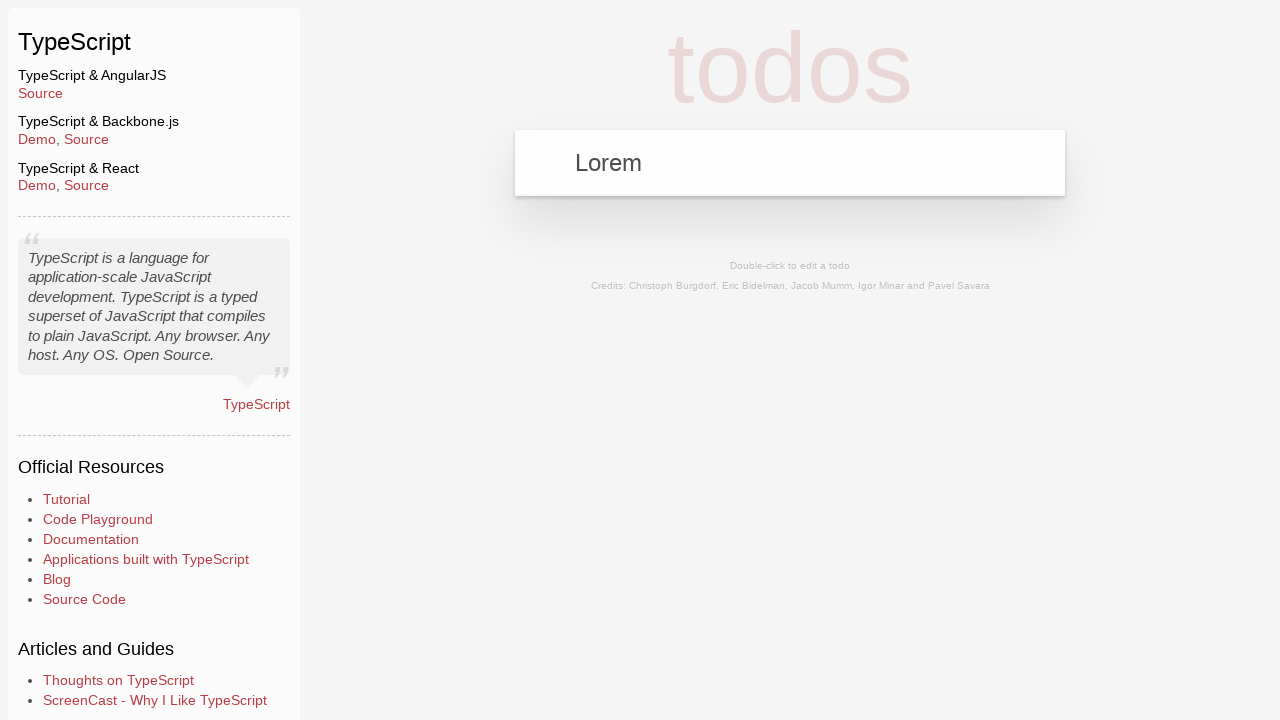

Pressed Enter to create the todo on .new-todo
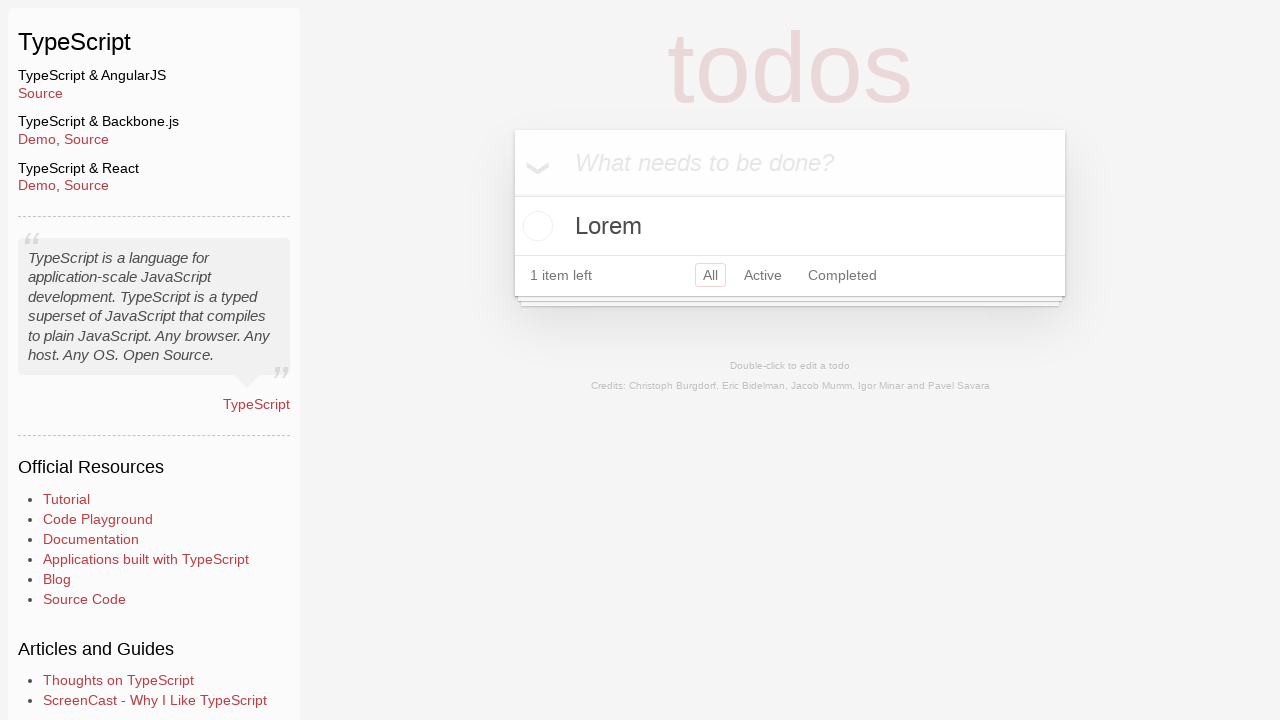

Double-clicked todo item to enter edit mode at (790, 226) on text=Lorem
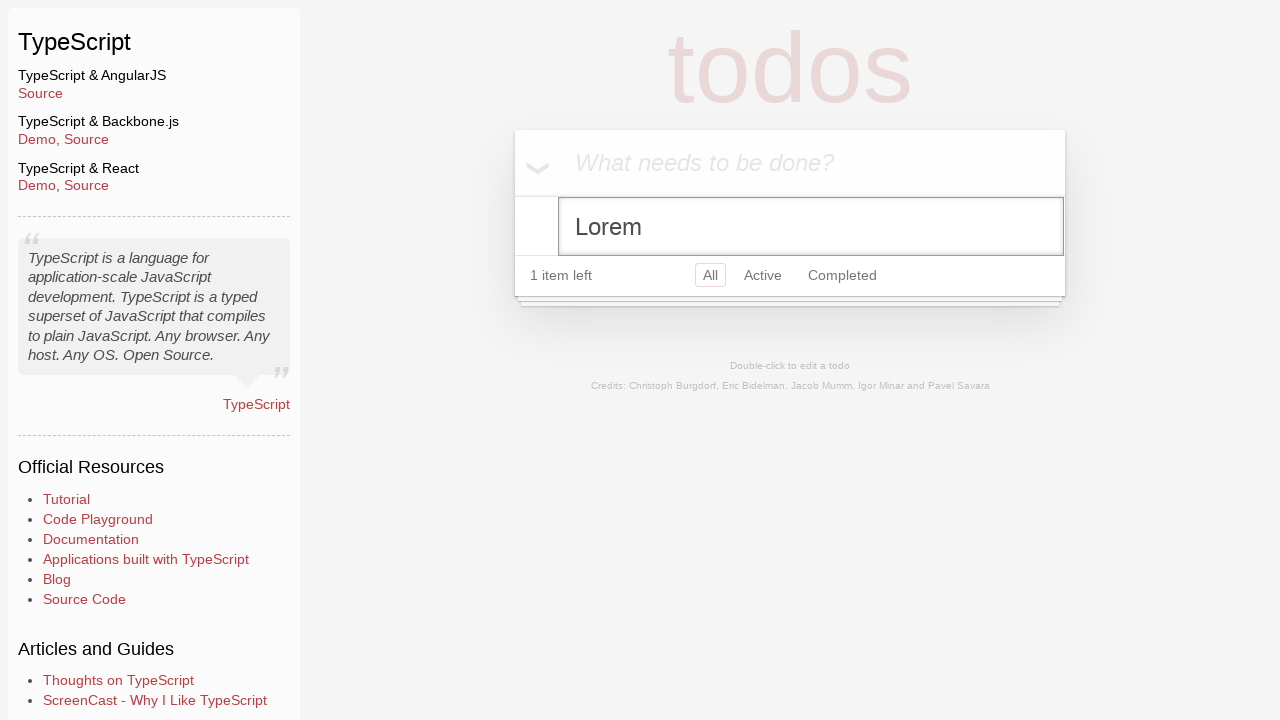

Filled edit field with '   Ipsum' (text with leading spaces) on .edit
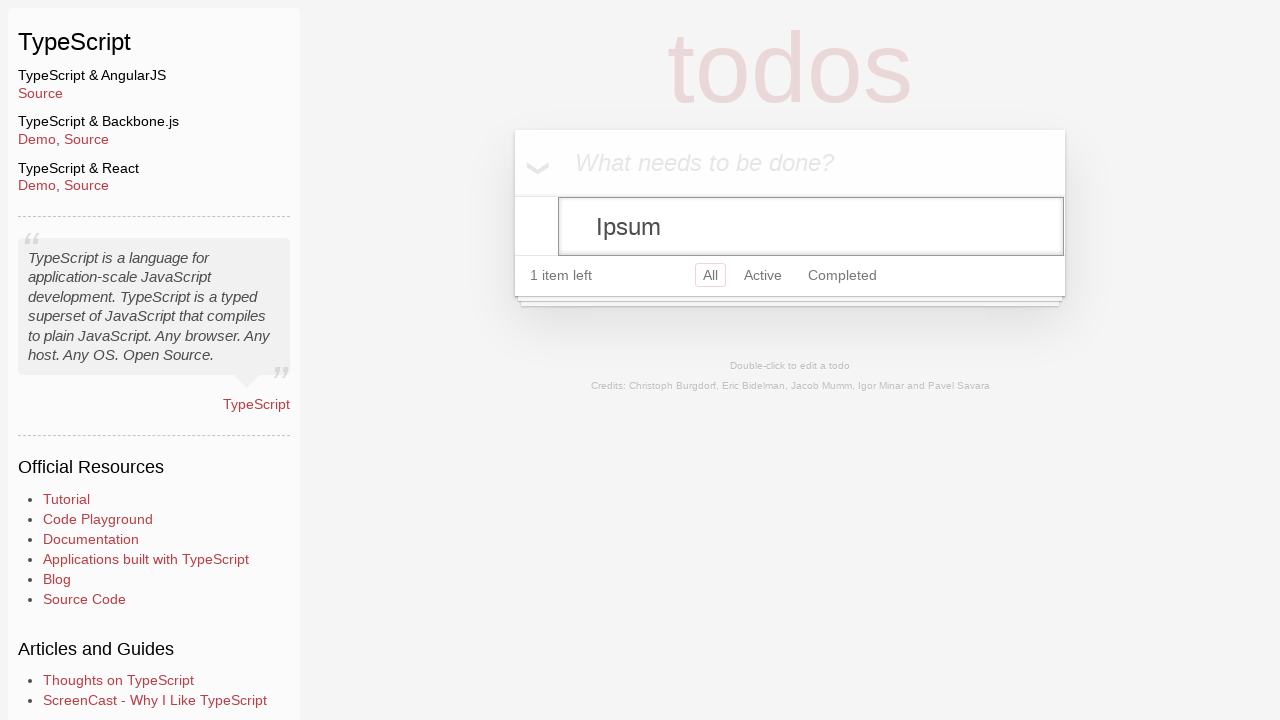

Blurred edit field to save the changes
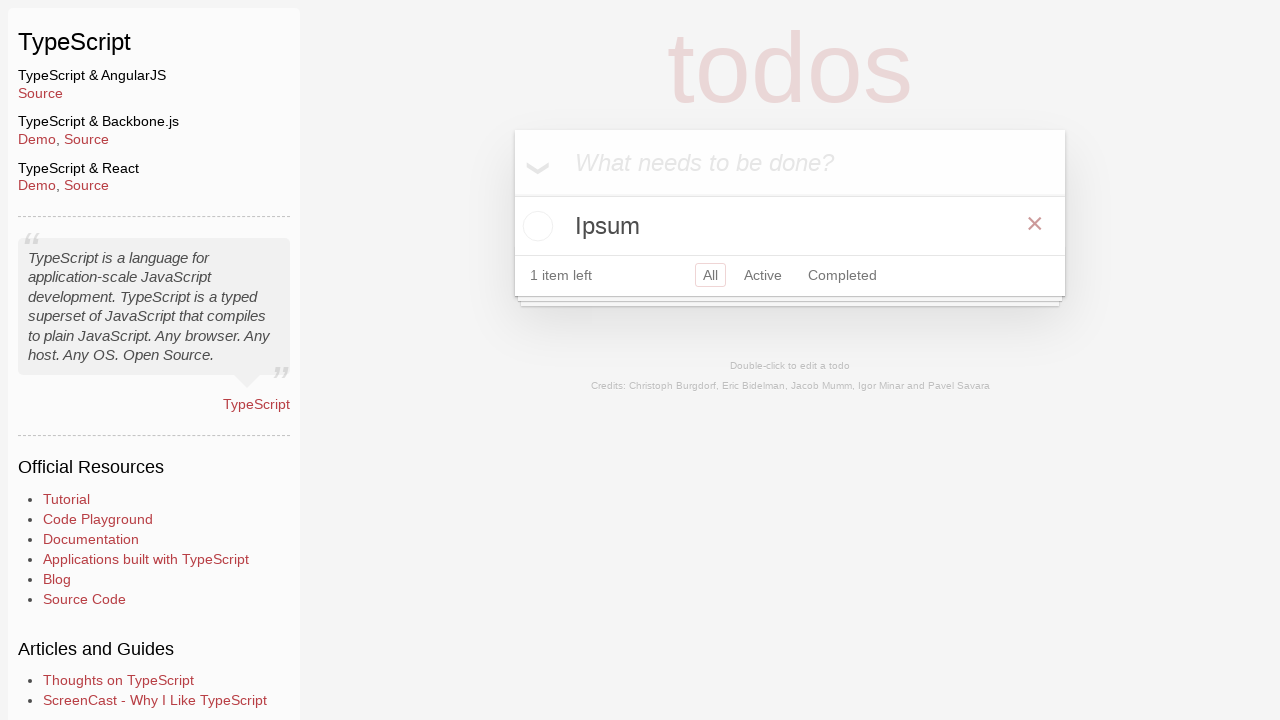

Verified that leading spaces were removed and 'Ipsum' is displayed
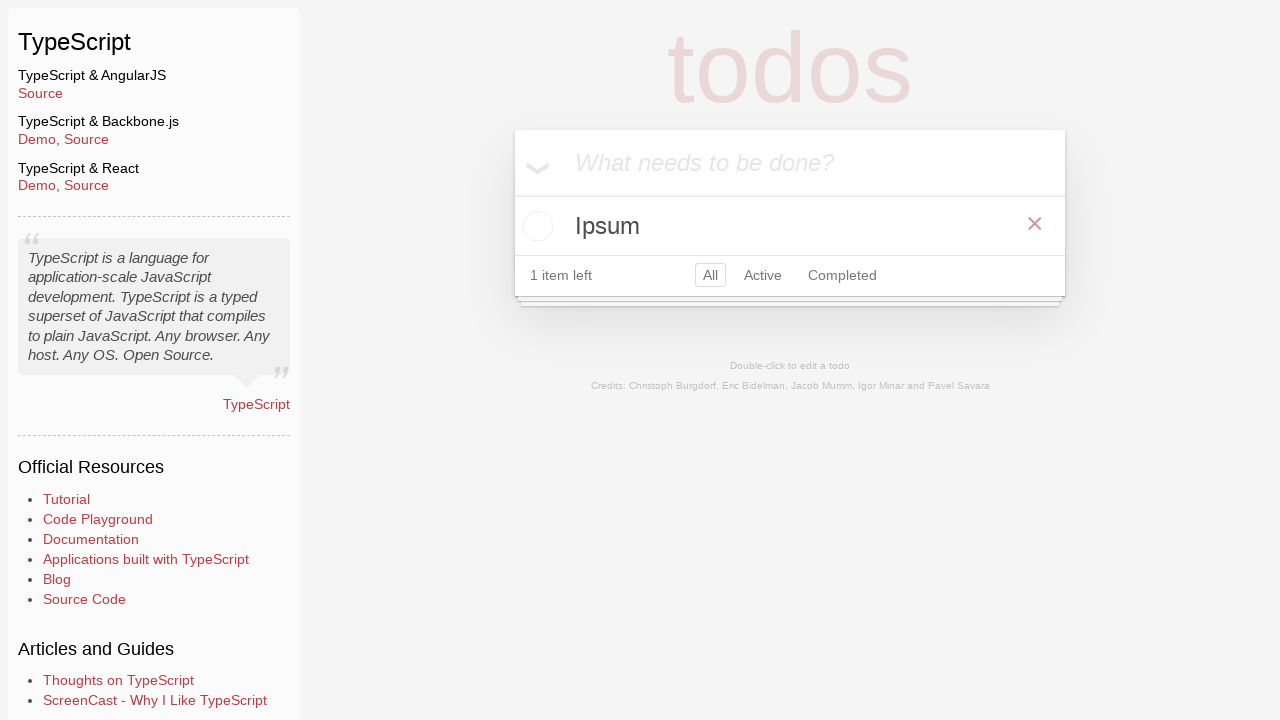

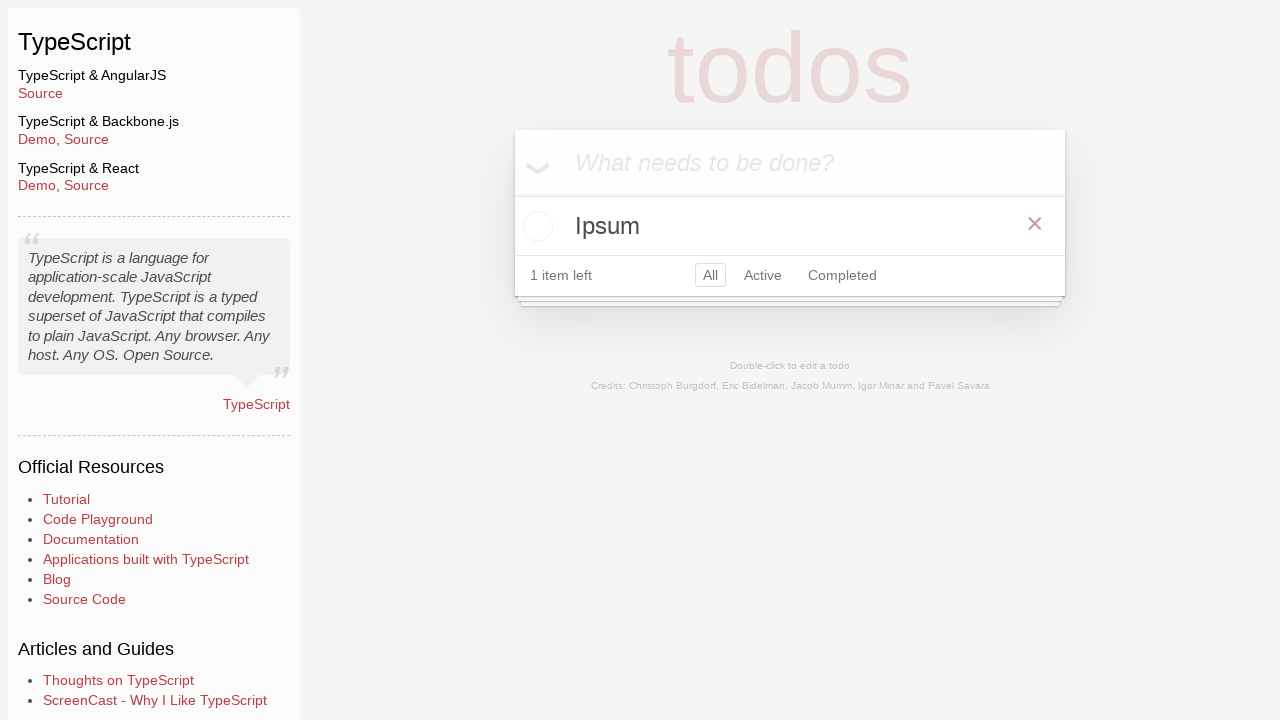